Tests link navigation by calculating a mathematical value (ceil(pi^e * 10000)), clicking the link with that text, then filling out a personal information form with first name, last name, city, and country fields.

Starting URL: http://suninjuly.github.io/find_link_text

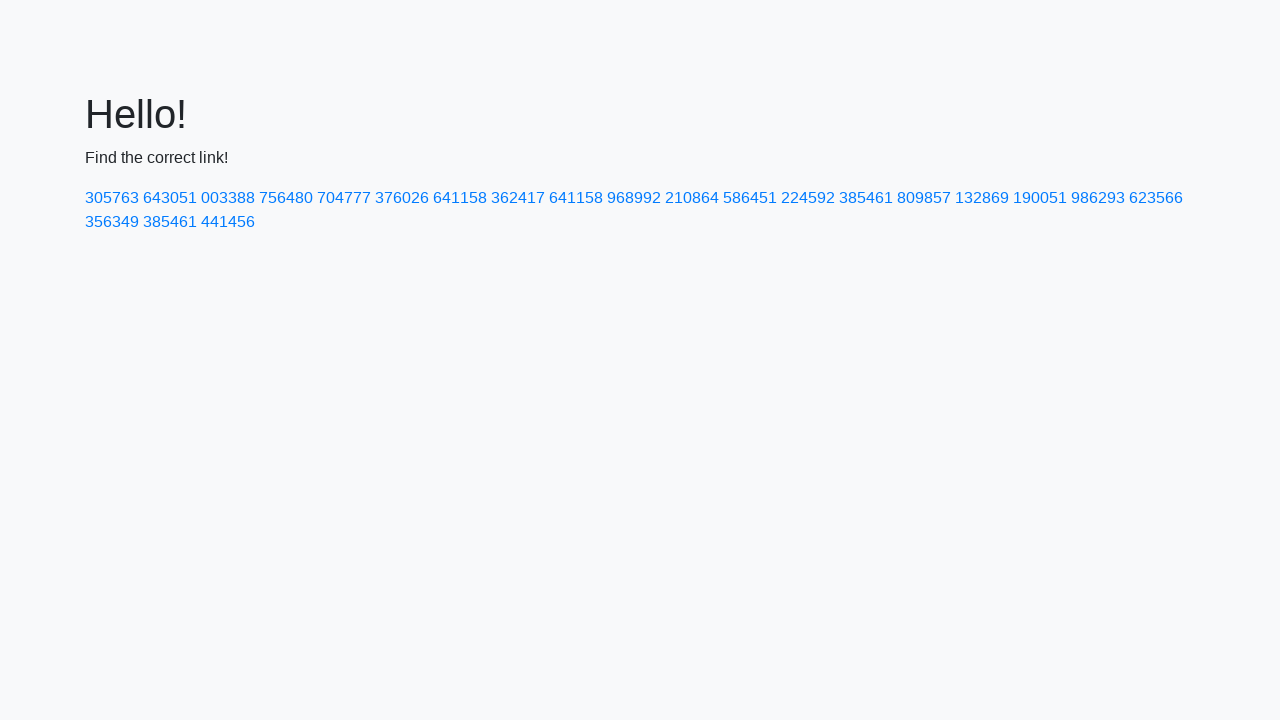

Clicked link with text '224592' (calculated as ceil(pi^e * 10000)) at (808, 198) on text=224592
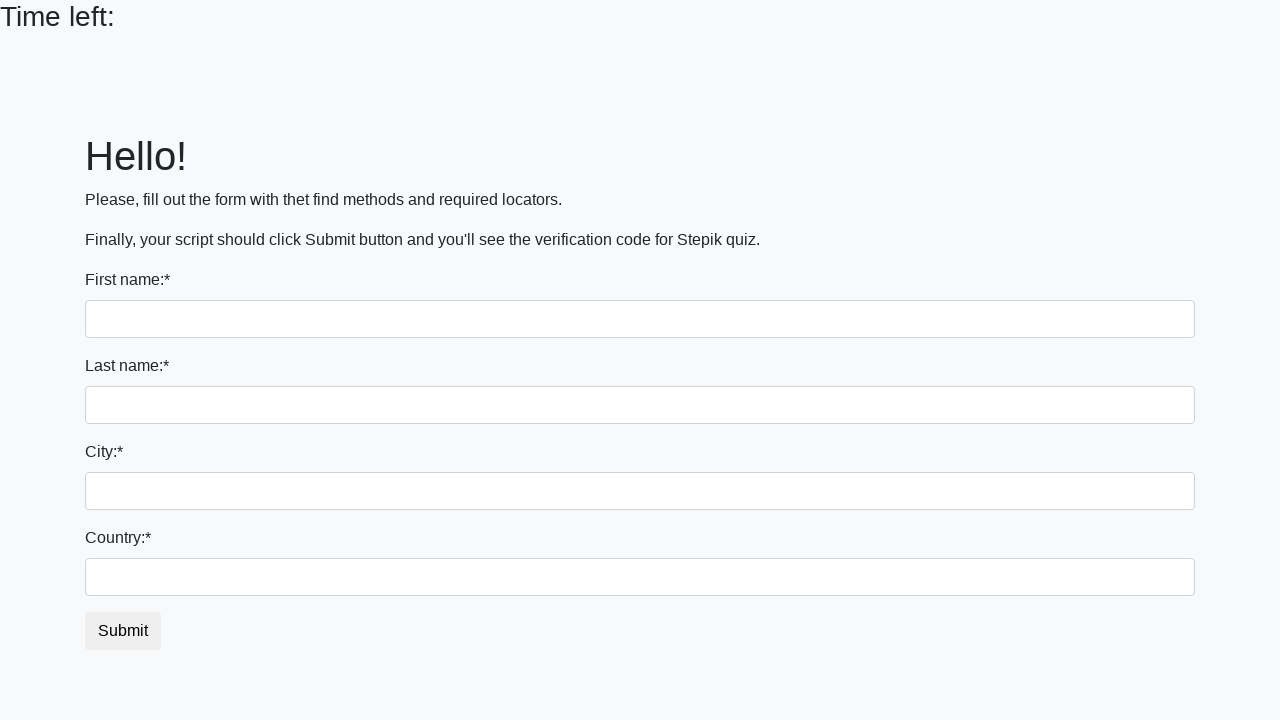

Filled first name field with 'Ivan' on input
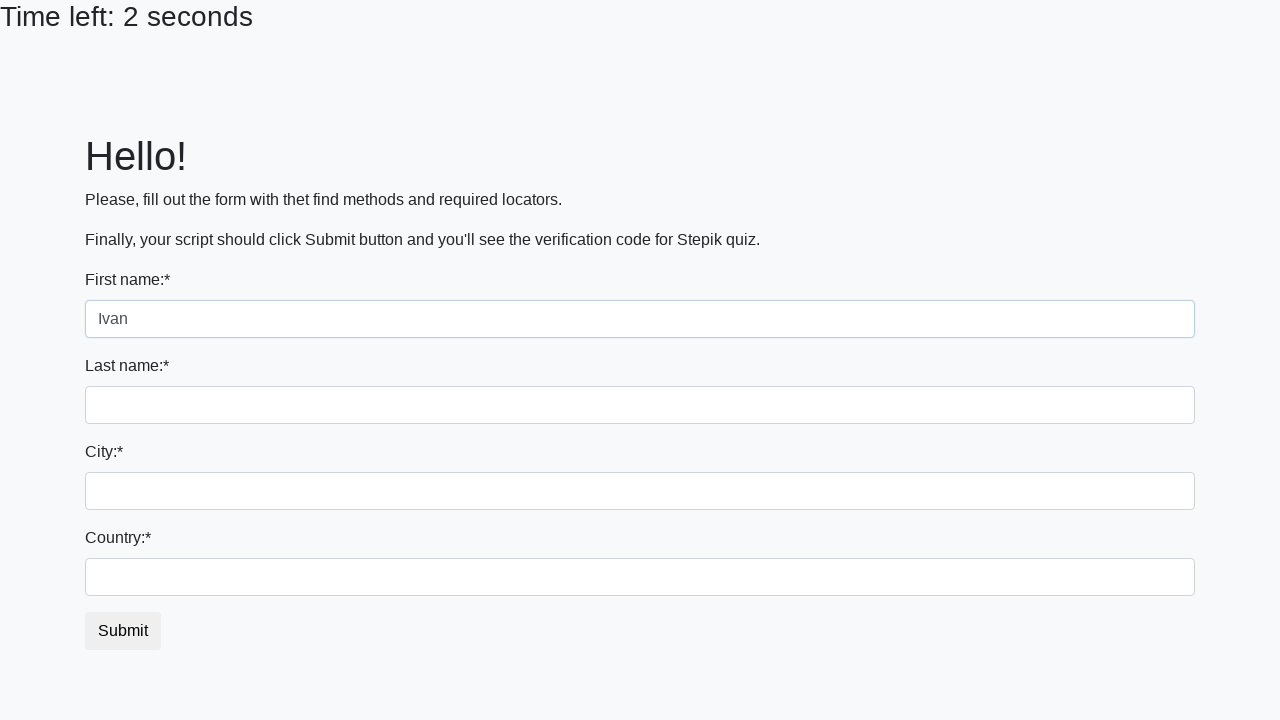

Filled last name field with 'Petrov' on input[name='last_name']
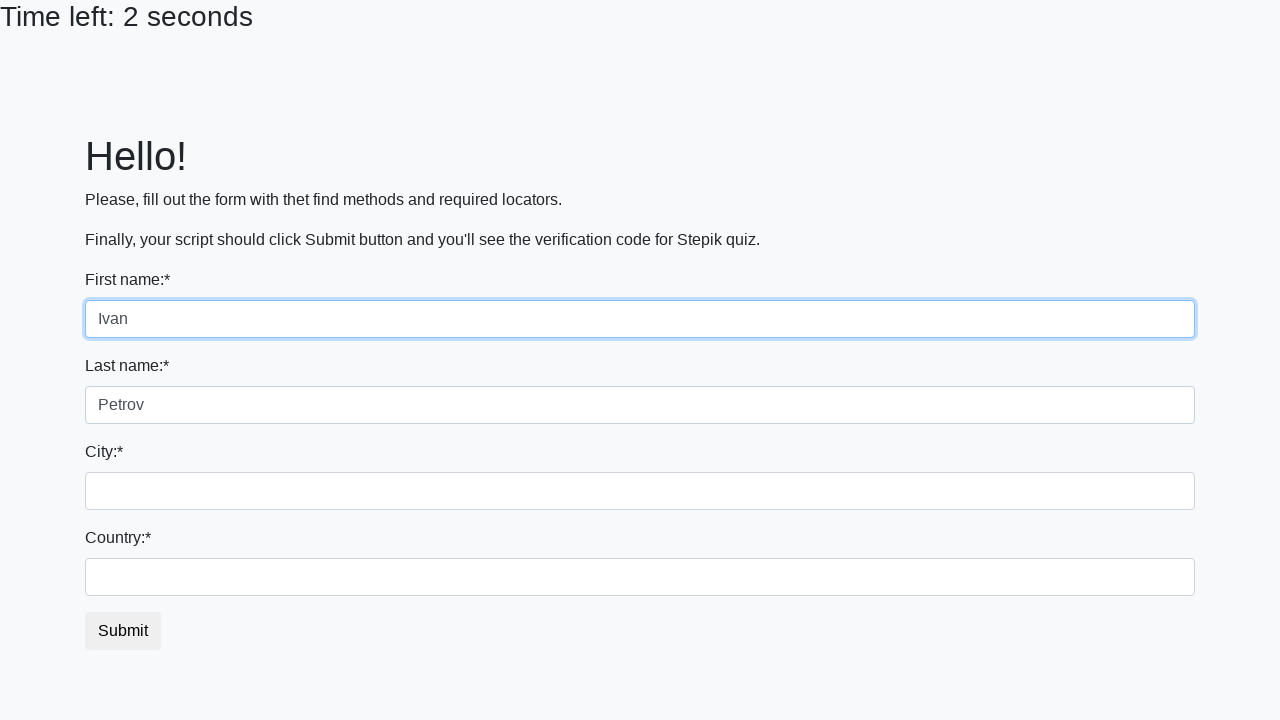

Filled city field with 'Smolensk' on .city
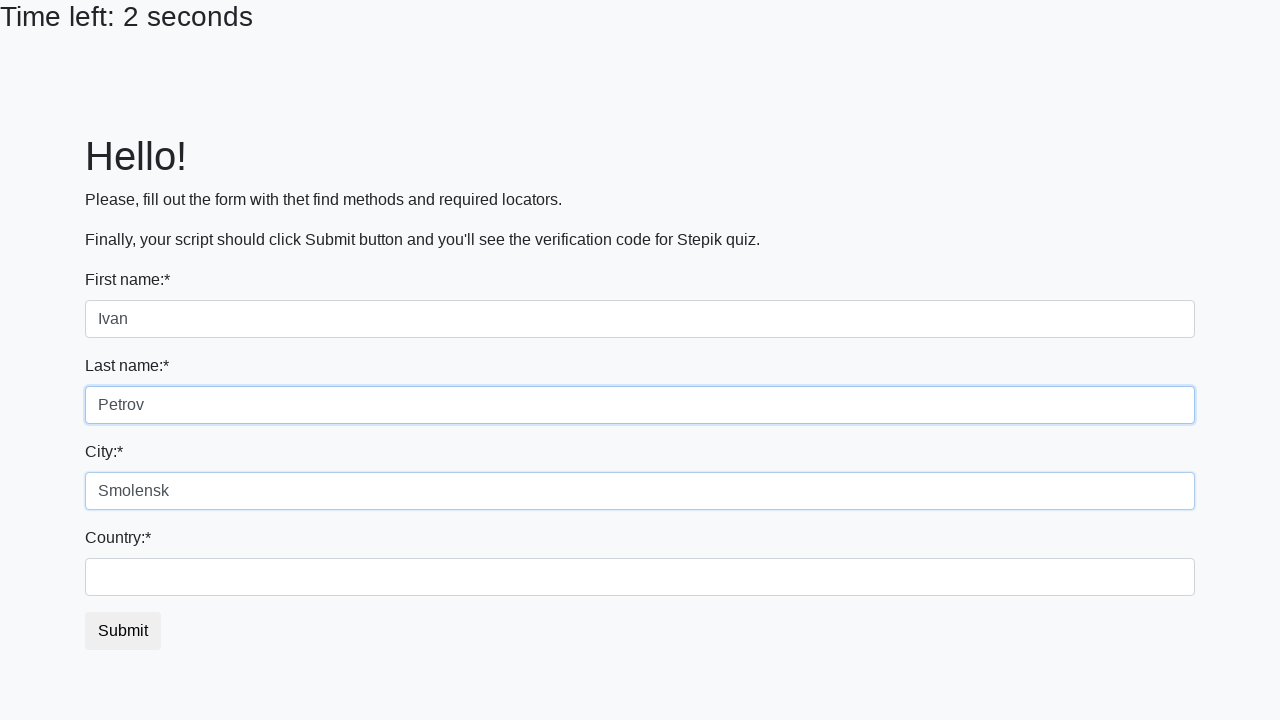

Filled country field with 'Russia' on #country
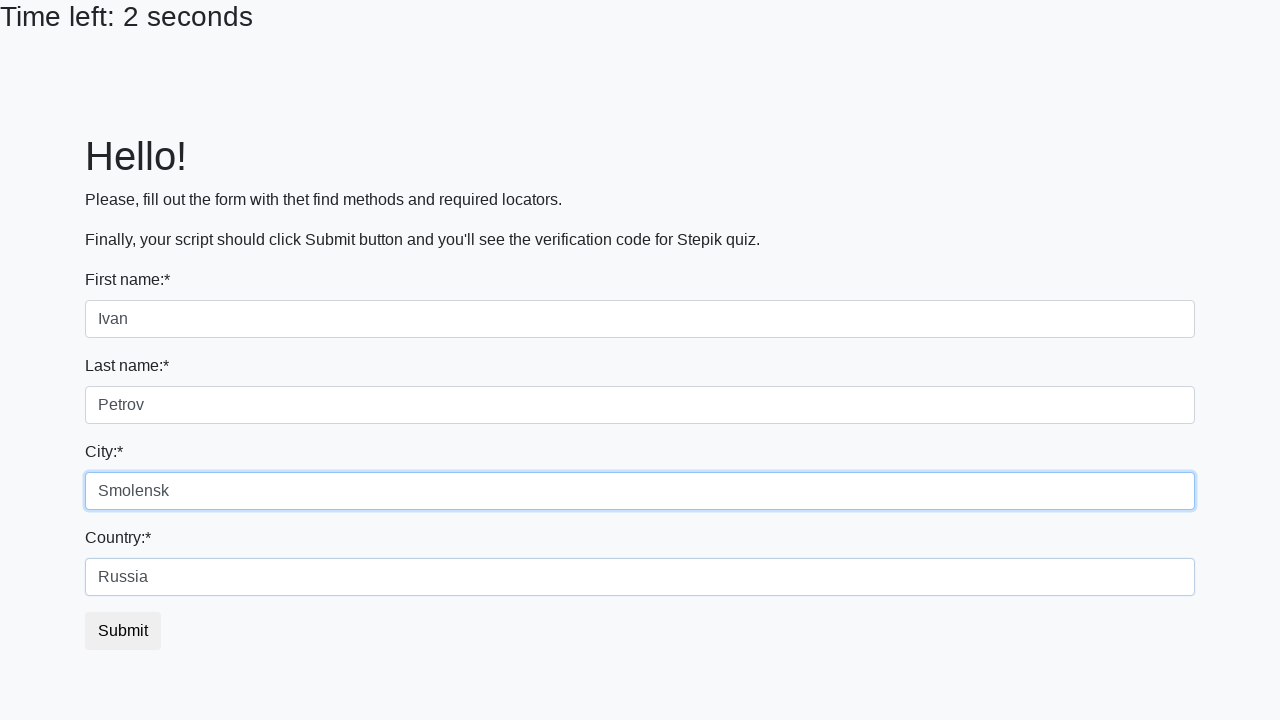

Clicked submit button to complete form submission at (123, 631) on button.btn
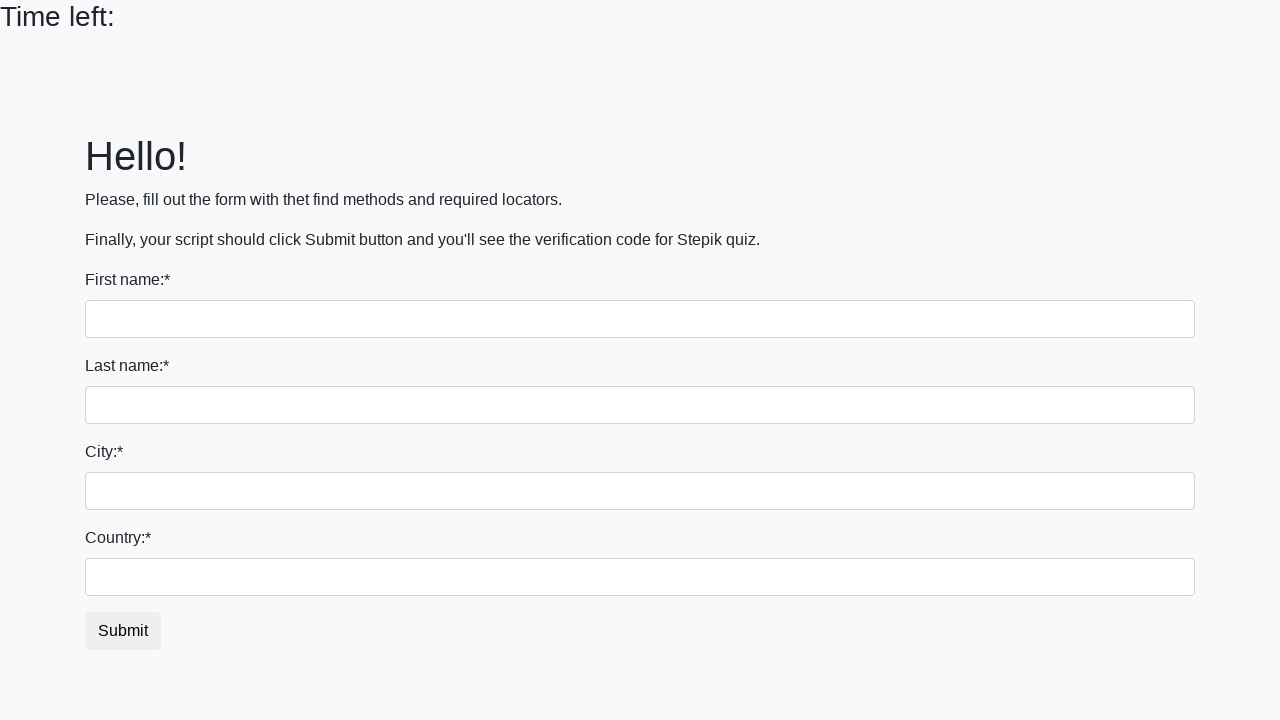

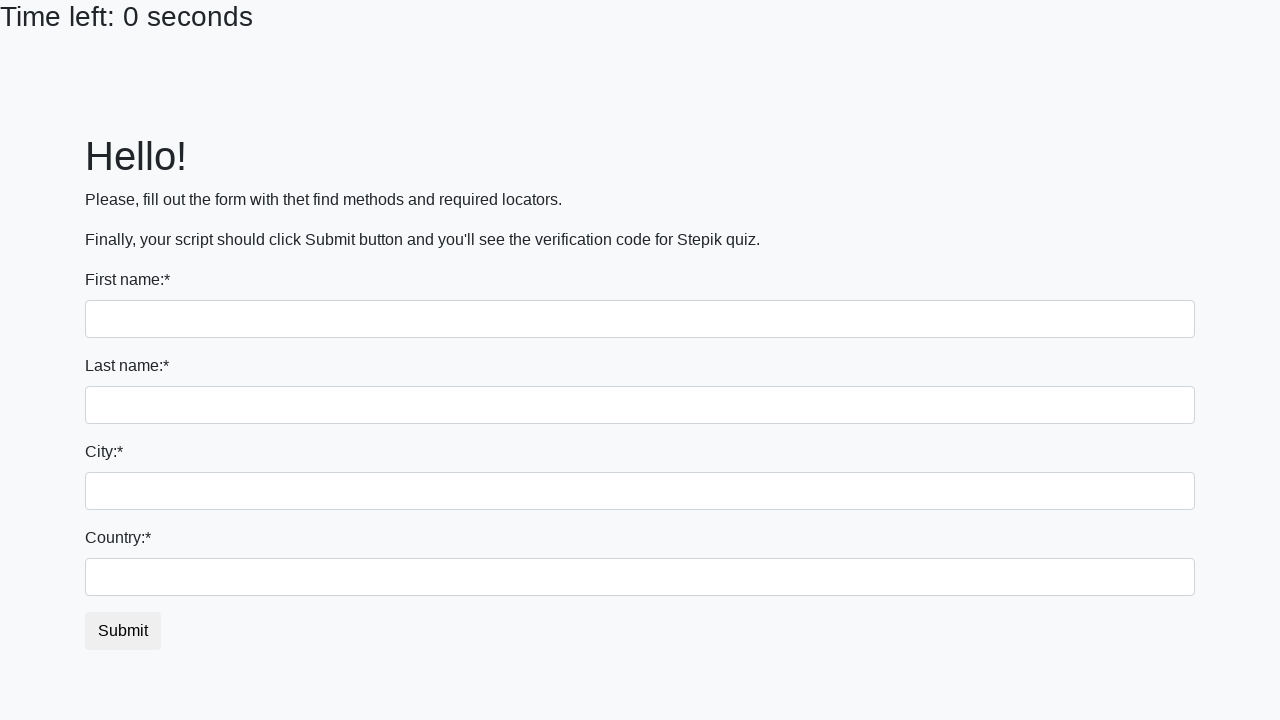